Navigates to the DemoQA homepage and waits for the page to load completely

Starting URL: https://demoqa.com

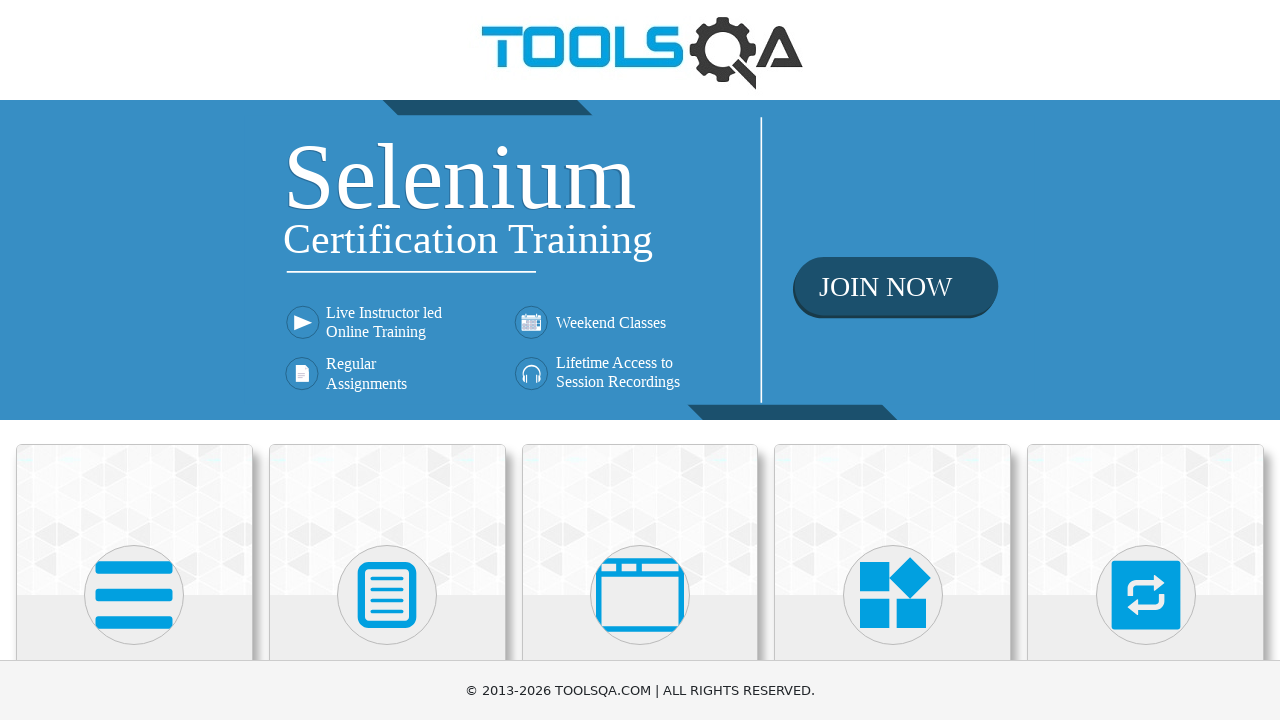

Navigated to DemoQA homepage at https://demoqa.com
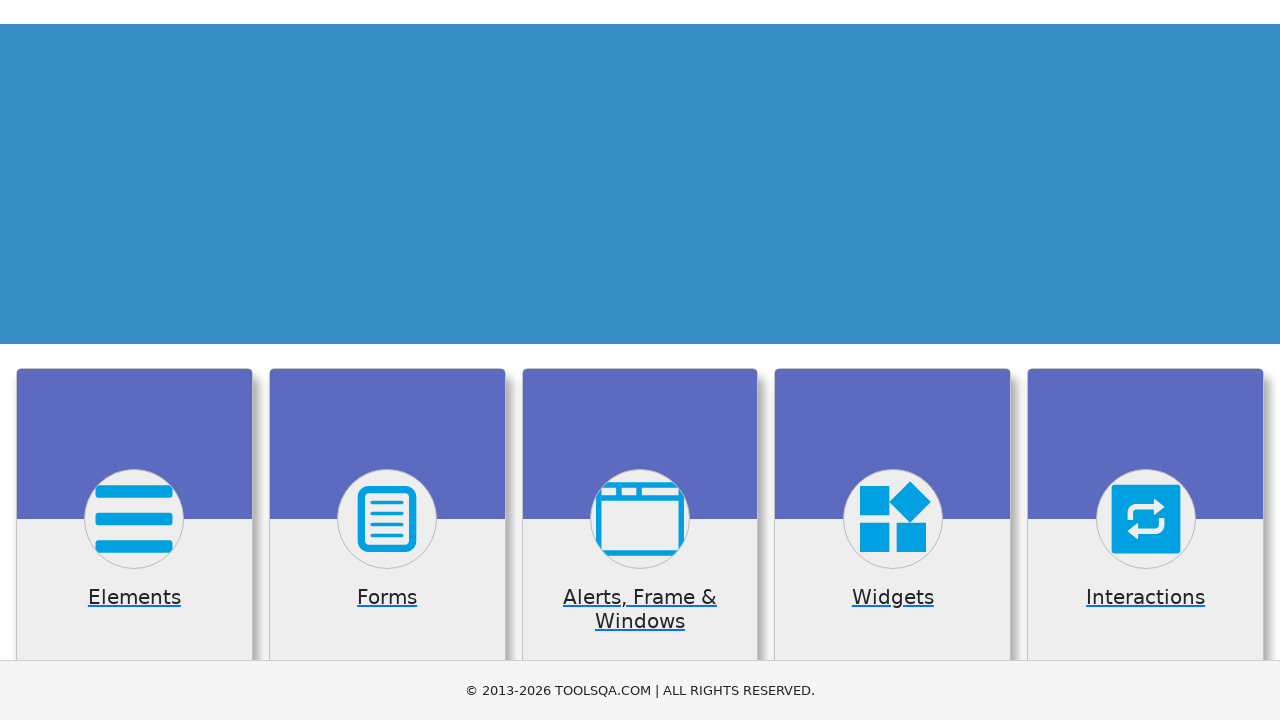

Page fully loaded - all network activity complete
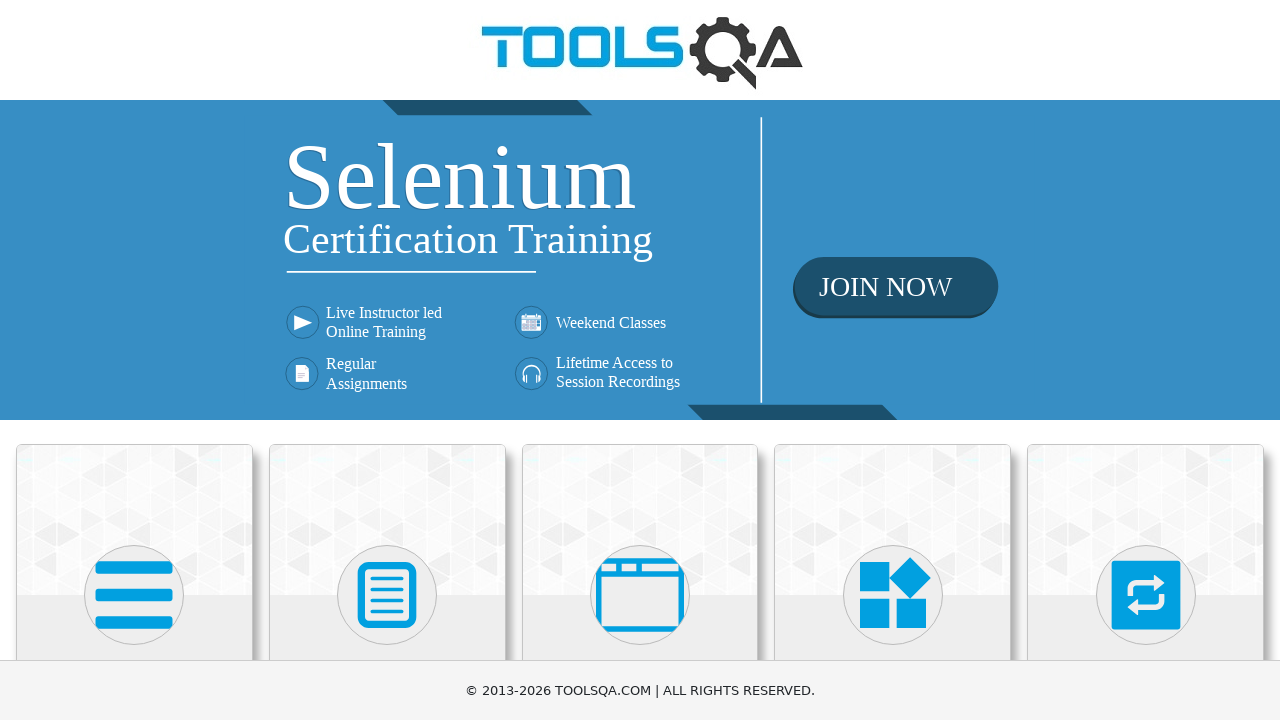

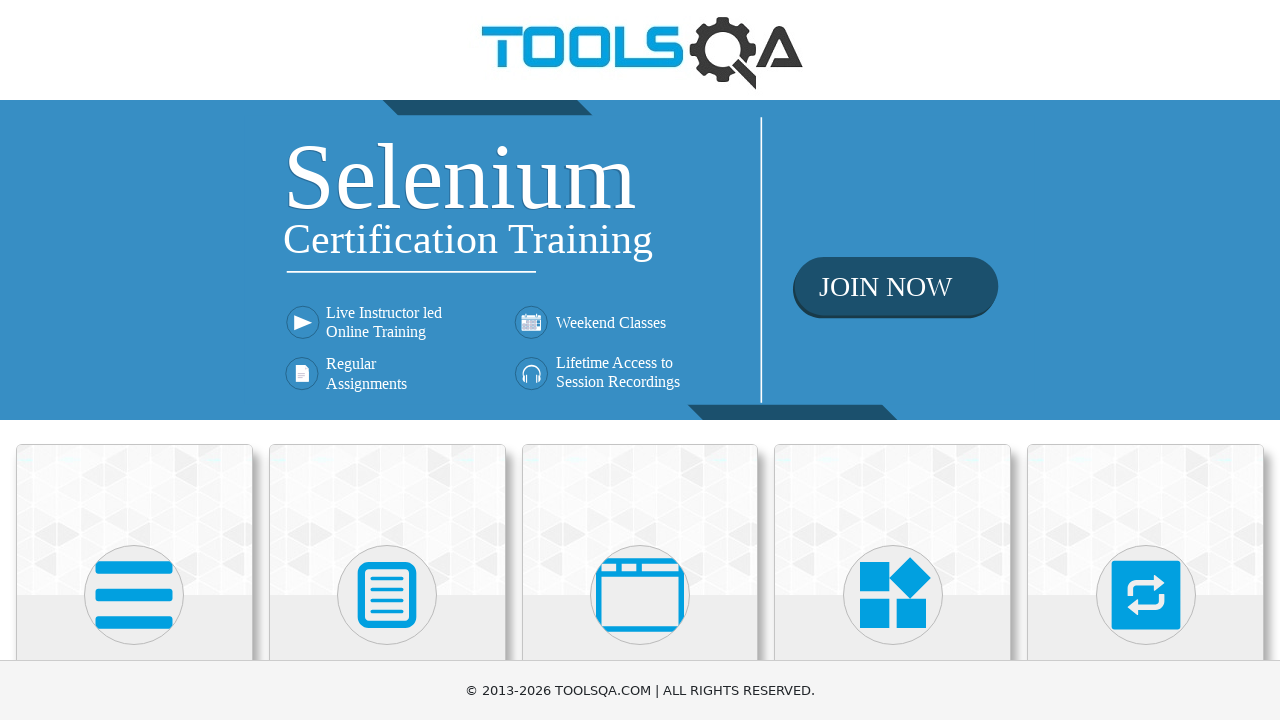